Tests navigation to Browse Languages, clicks on the 0-9 submenu, and verifies that there are at least 10 programming languages starting with digits.

Starting URL: http://99-bottles-of-beer.net/

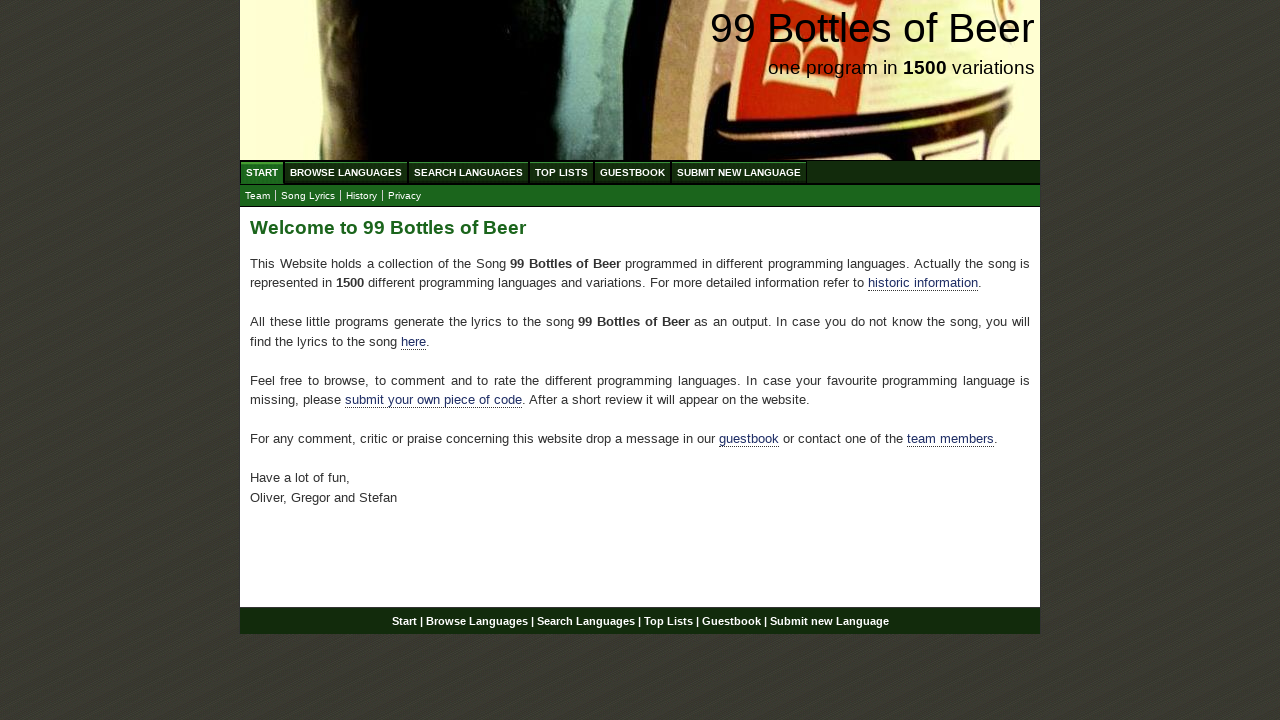

Clicked on Browse Languages menu at (346, 172) on a[href='/abc.html']
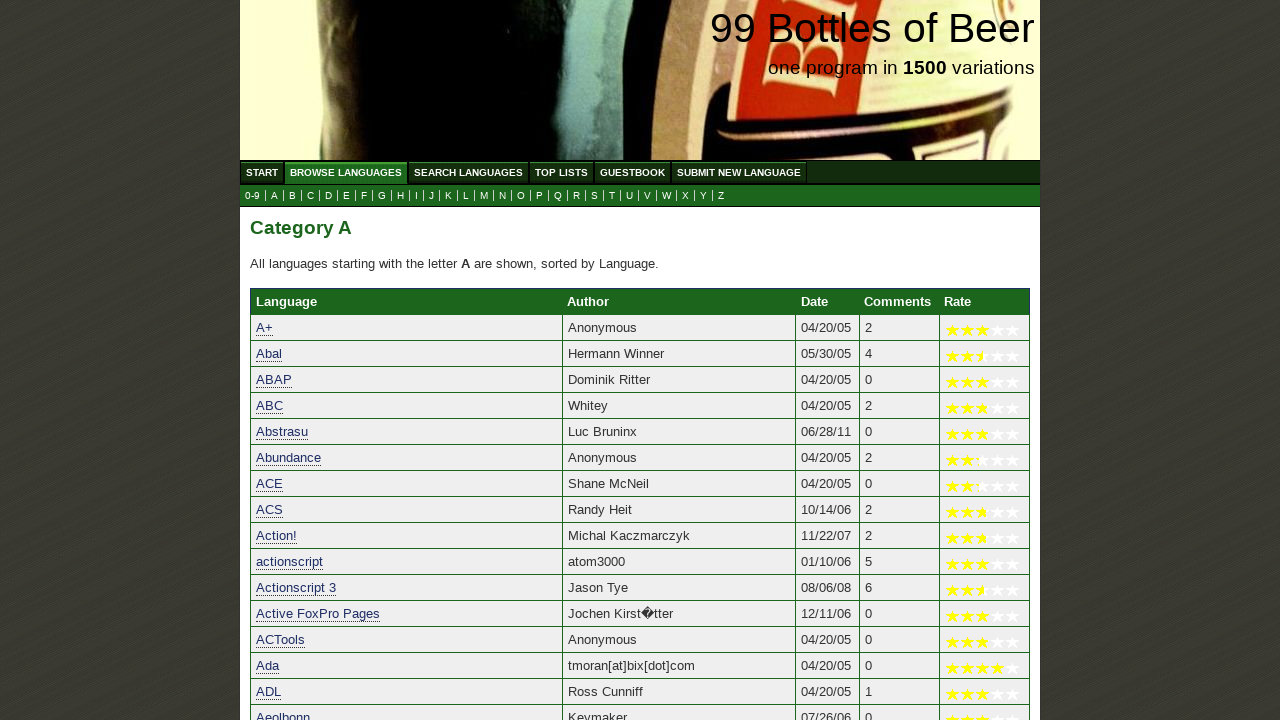

Clicked on 0-9 submenu to view languages starting with digits at (252, 196) on ul#submenu a[href='0.html']
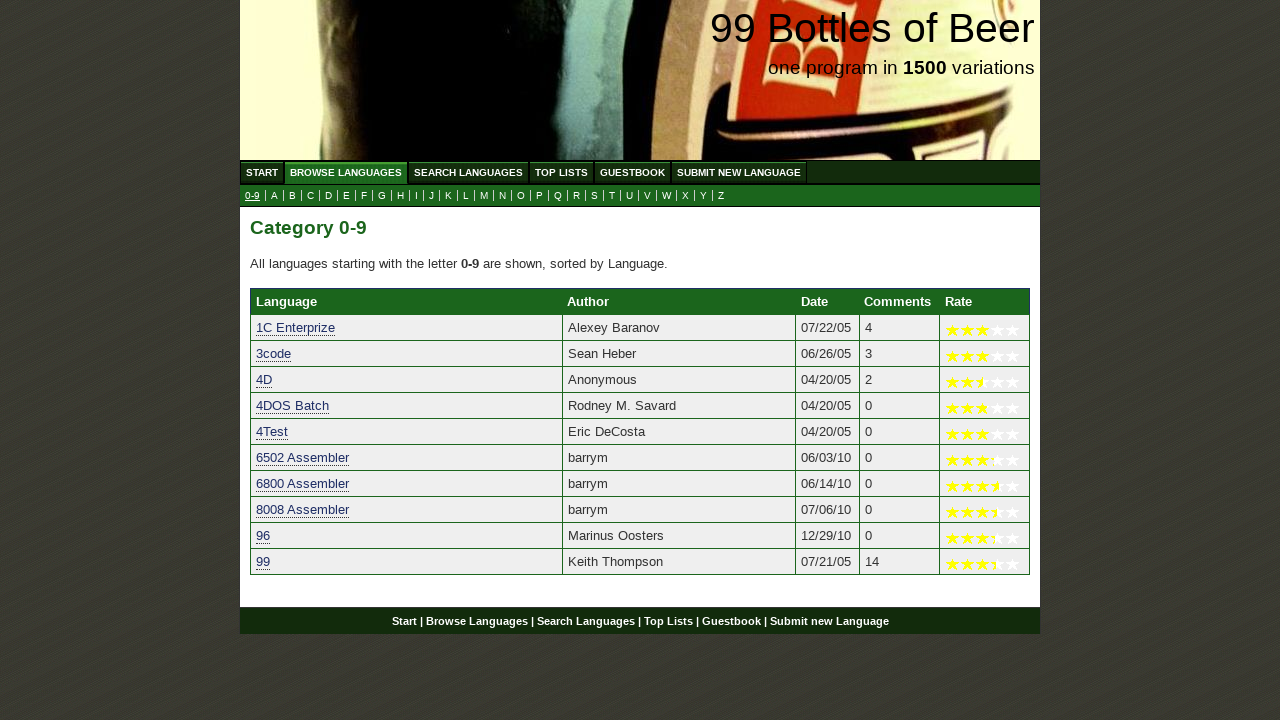

Category table loaded successfully
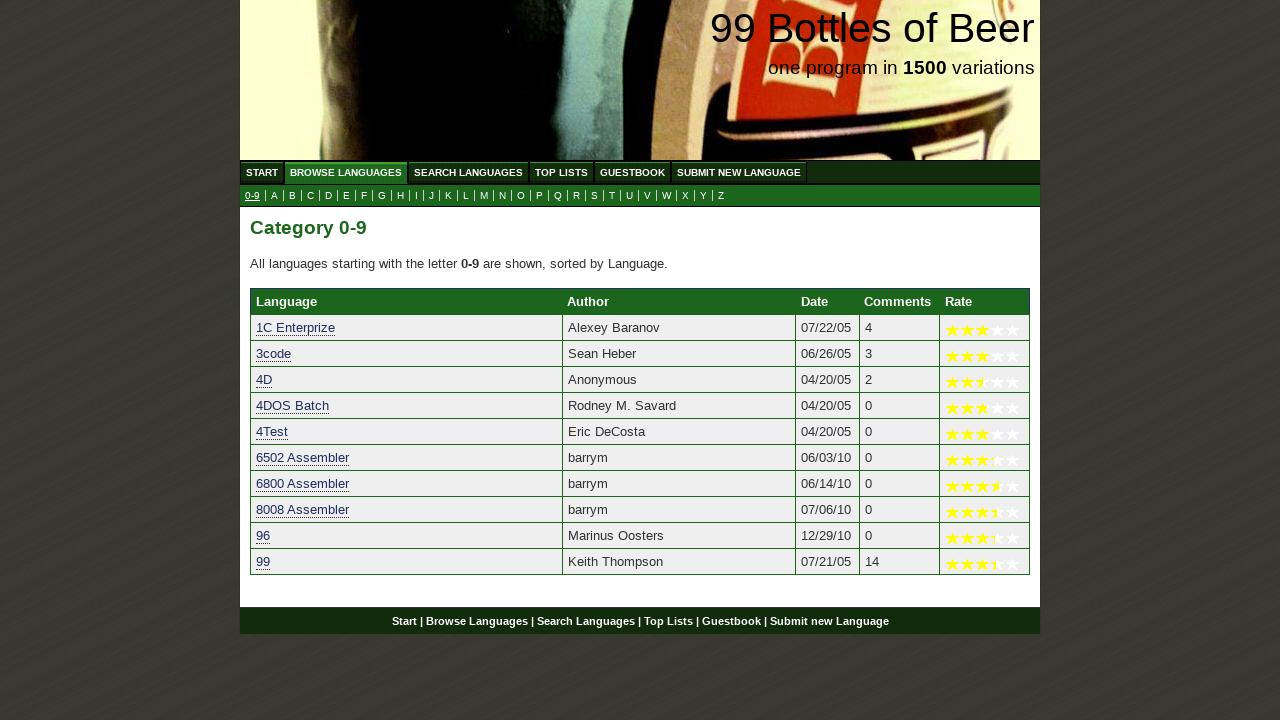

Verified that at least 10 programming languages starting with digits are present
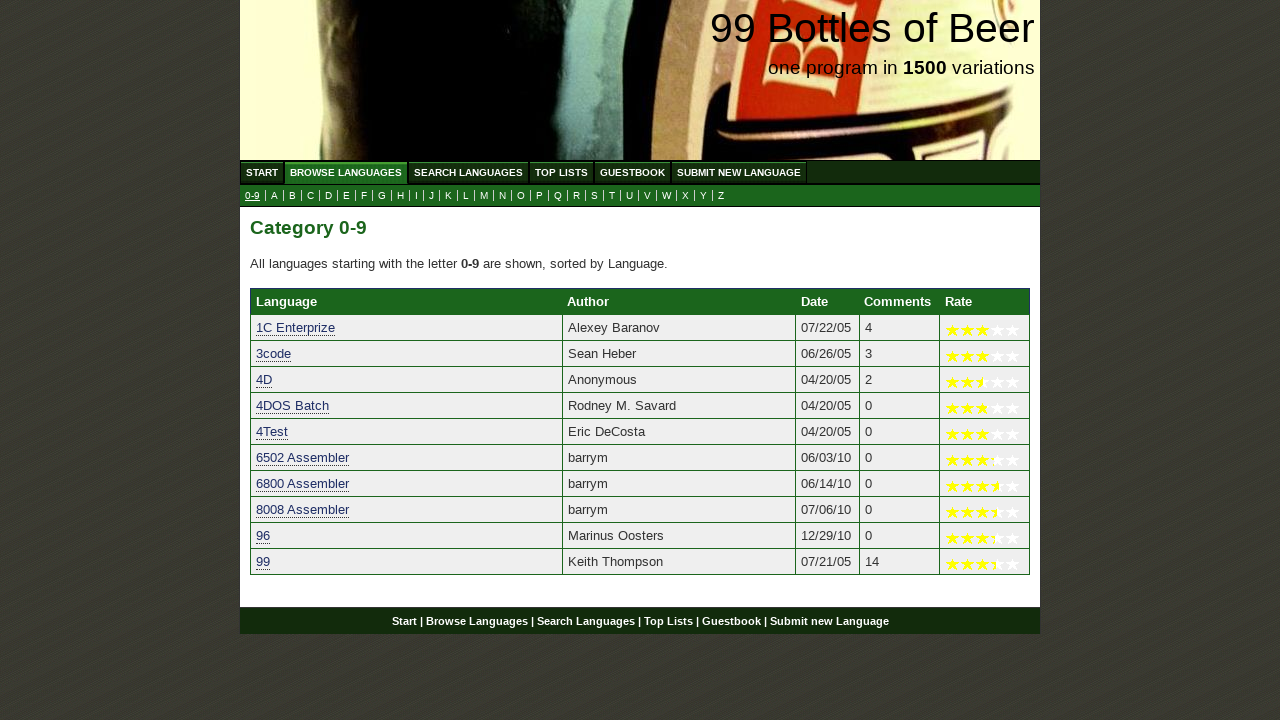

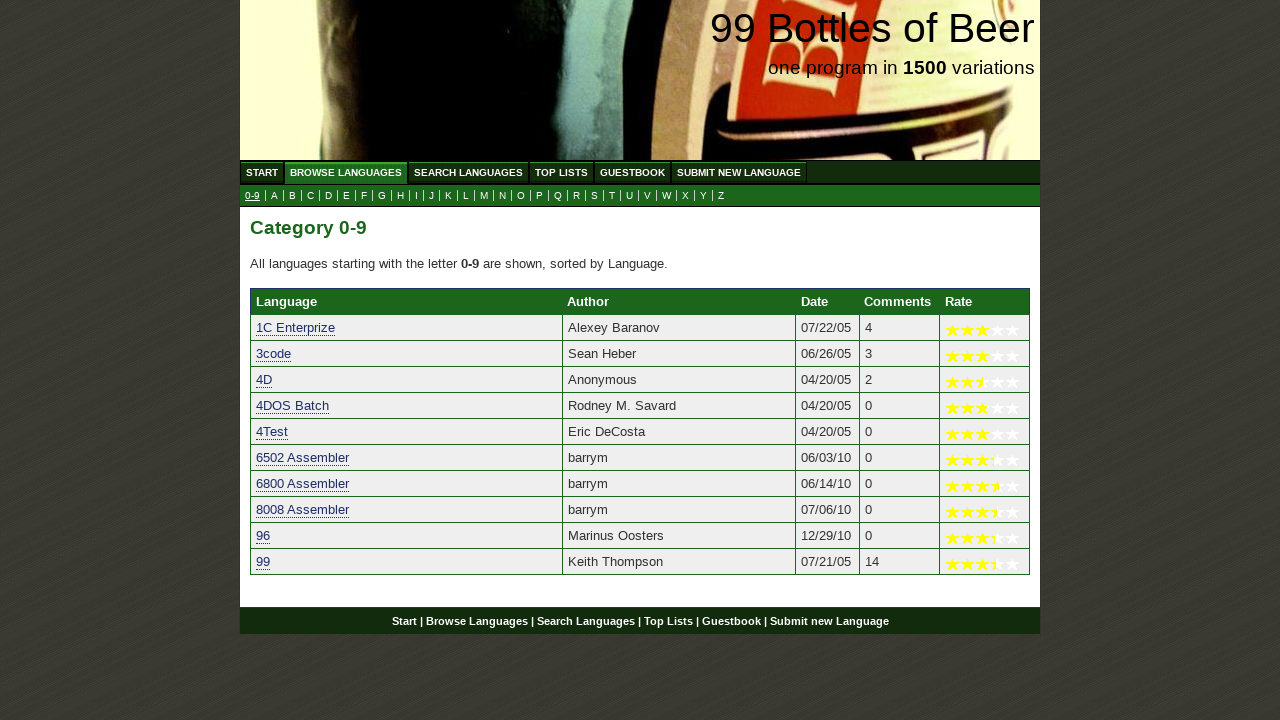